Tests radio button selection functionality by clicking different sport and color radio buttons and verifying their selection state

Starting URL: https://practice.cydeo.com/radio_buttons

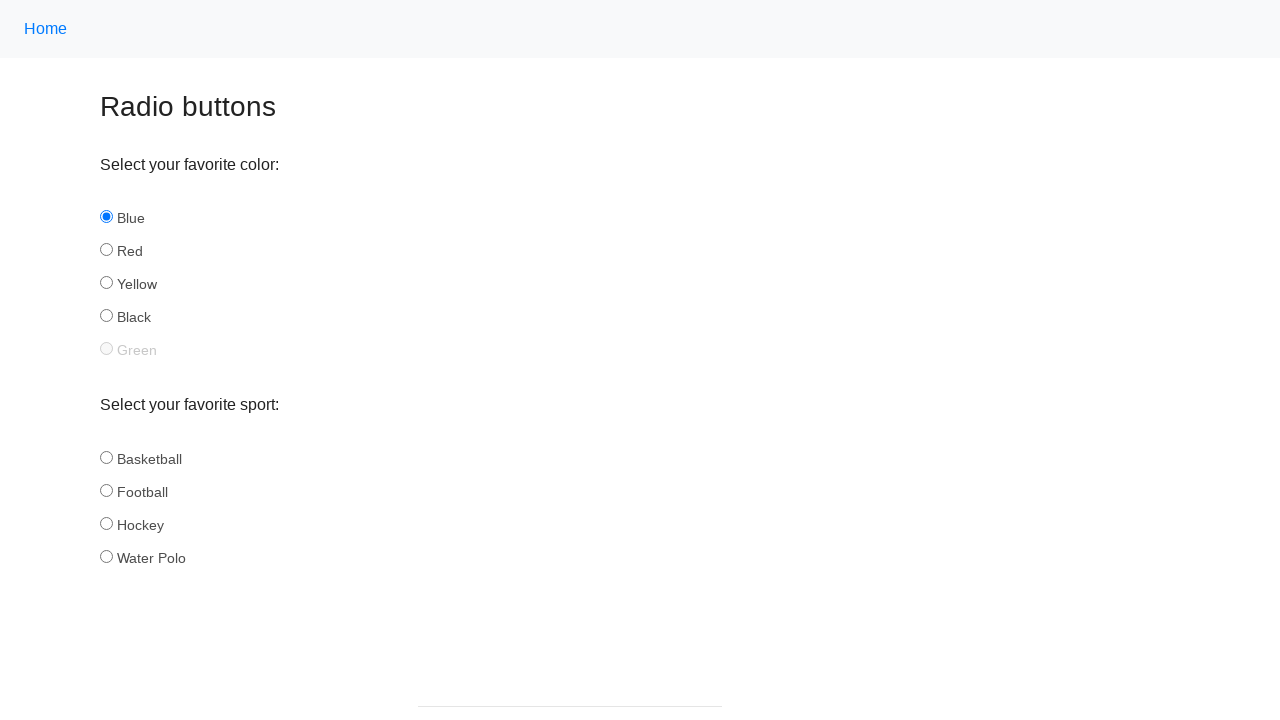

Located all sport radio buttons
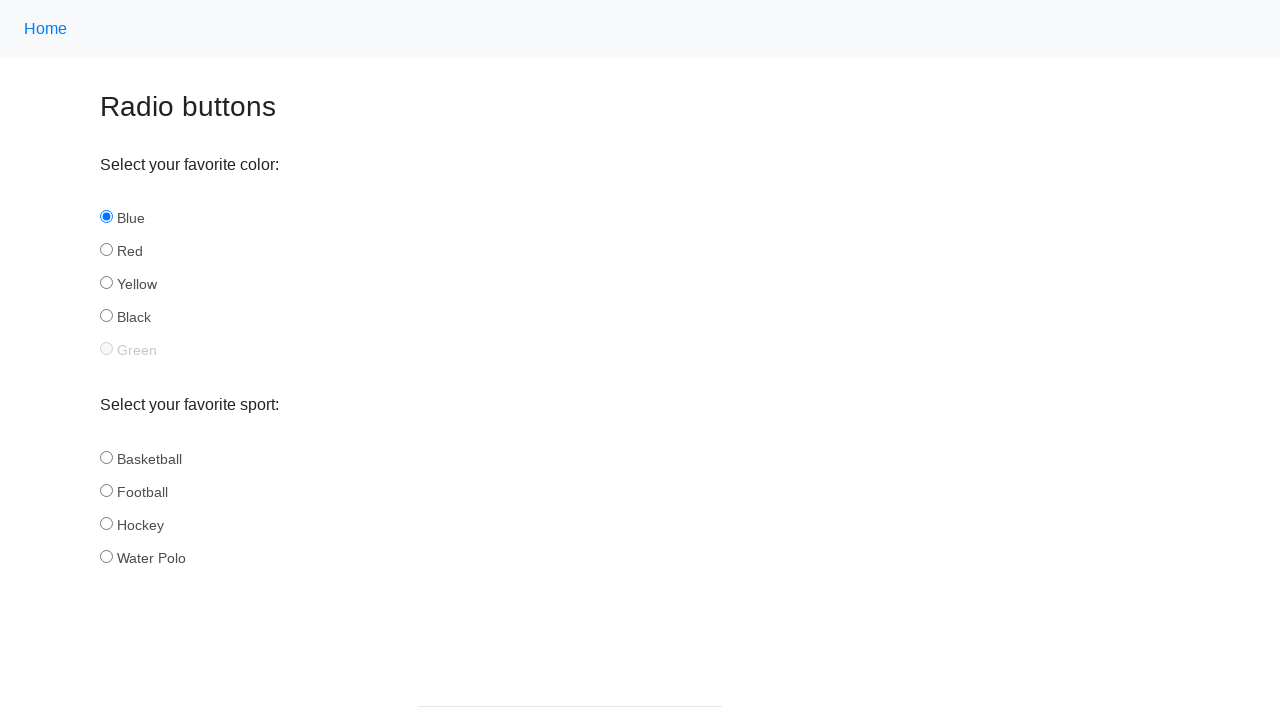

Clicked hockey radio button at (106, 523) on input[name='sport'] >> nth=2
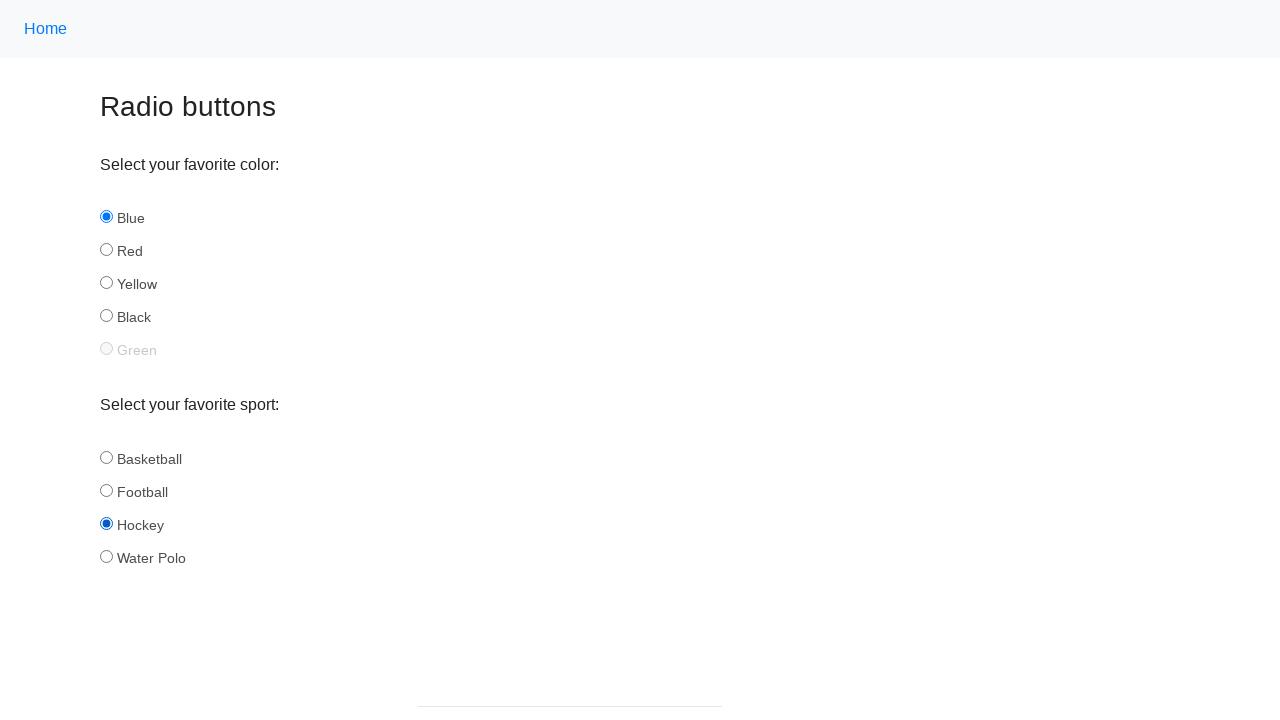

Located all sport radio buttons again
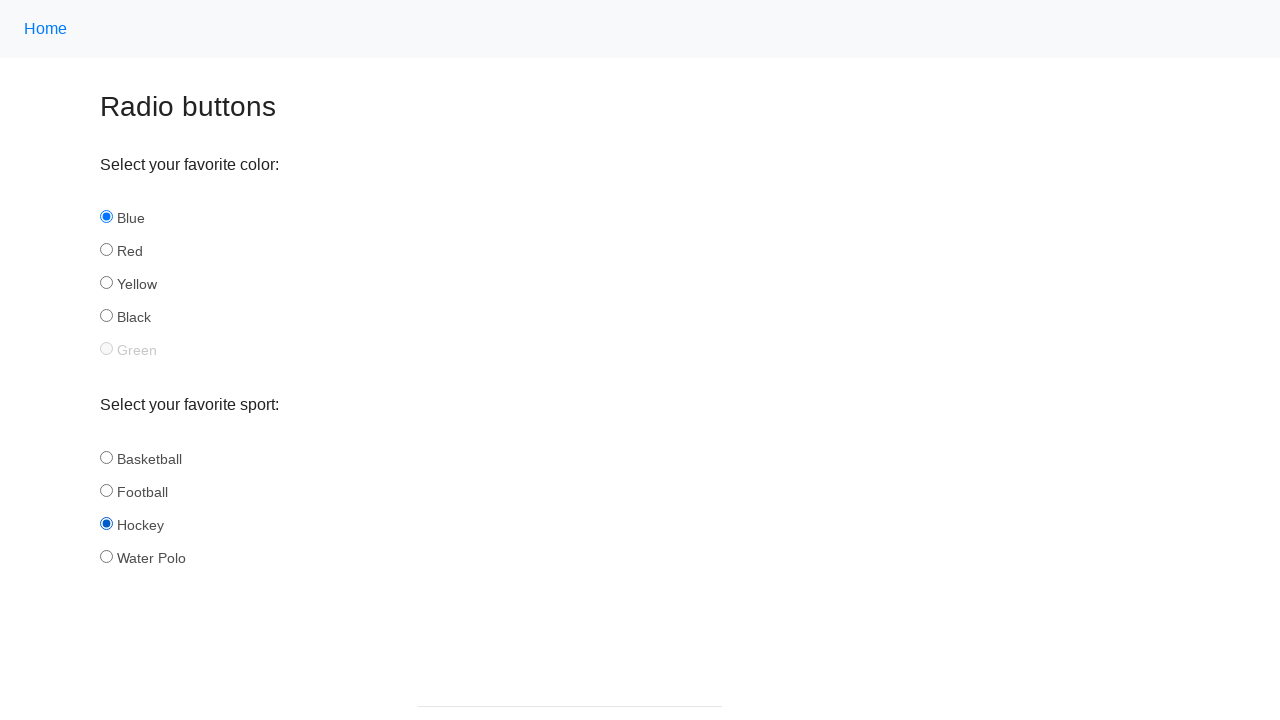

Clicked football radio button at (106, 490) on input[name='sport'] >> nth=1
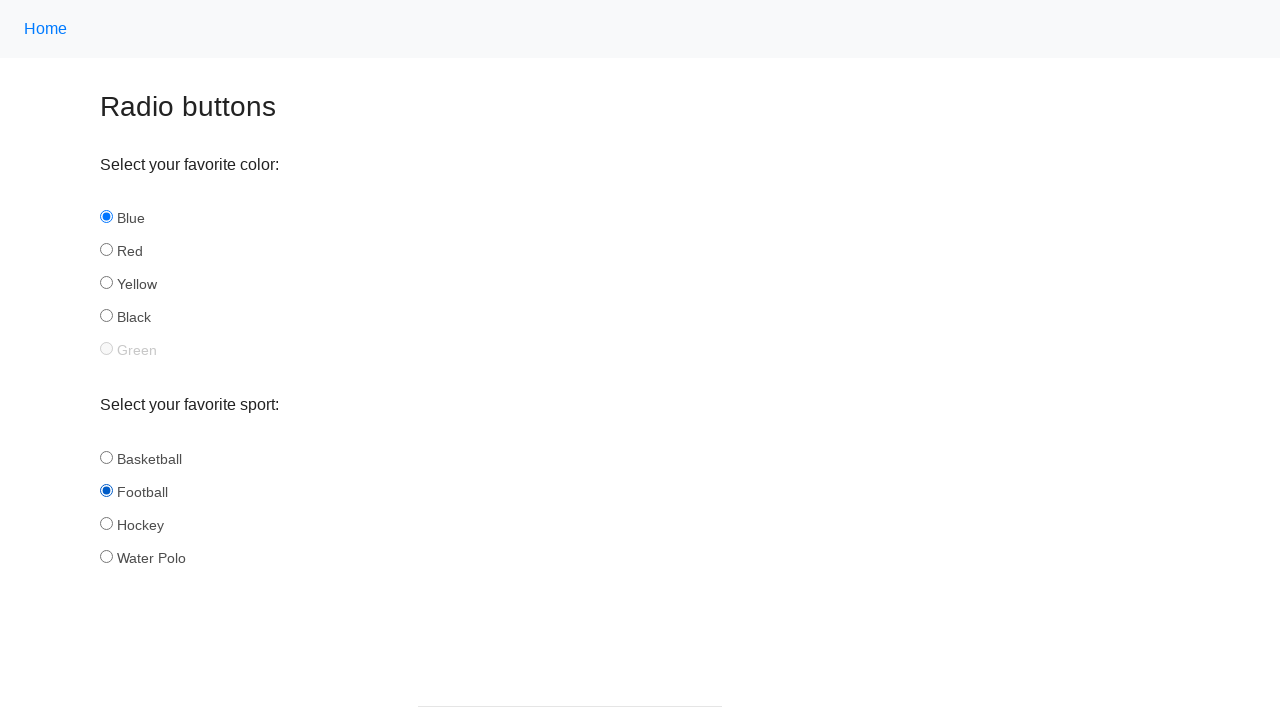

Located all color radio buttons
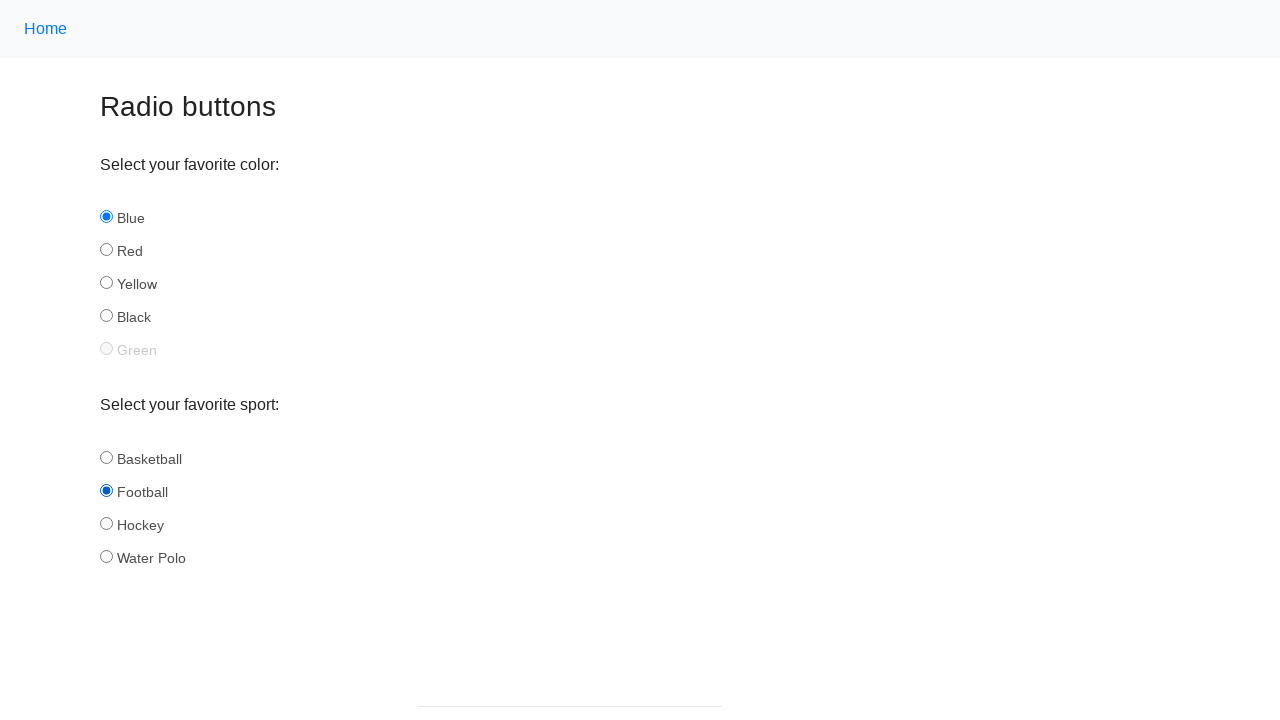

Clicked yellow color radio button at (106, 283) on input[name='color'] >> nth=2
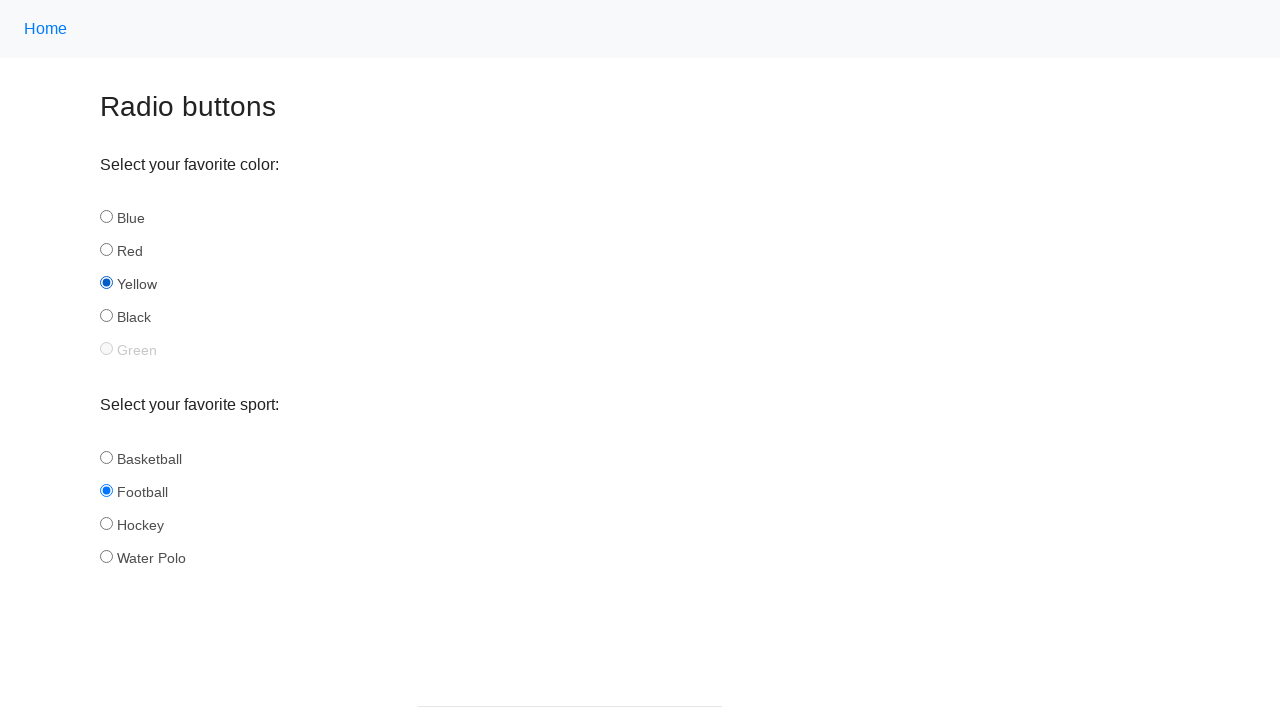

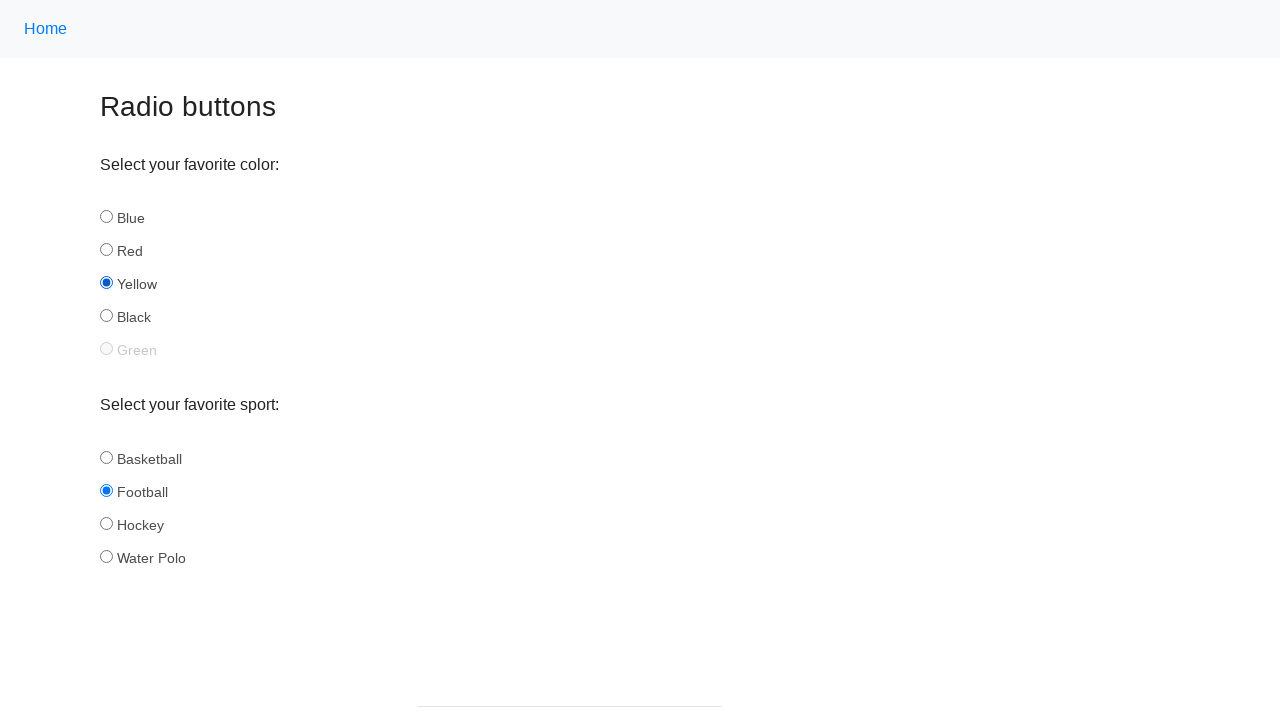